Tests clicking a button that requires scrolling to become visible

Starting URL: http://www.uitestingplayground.com/scrollbars

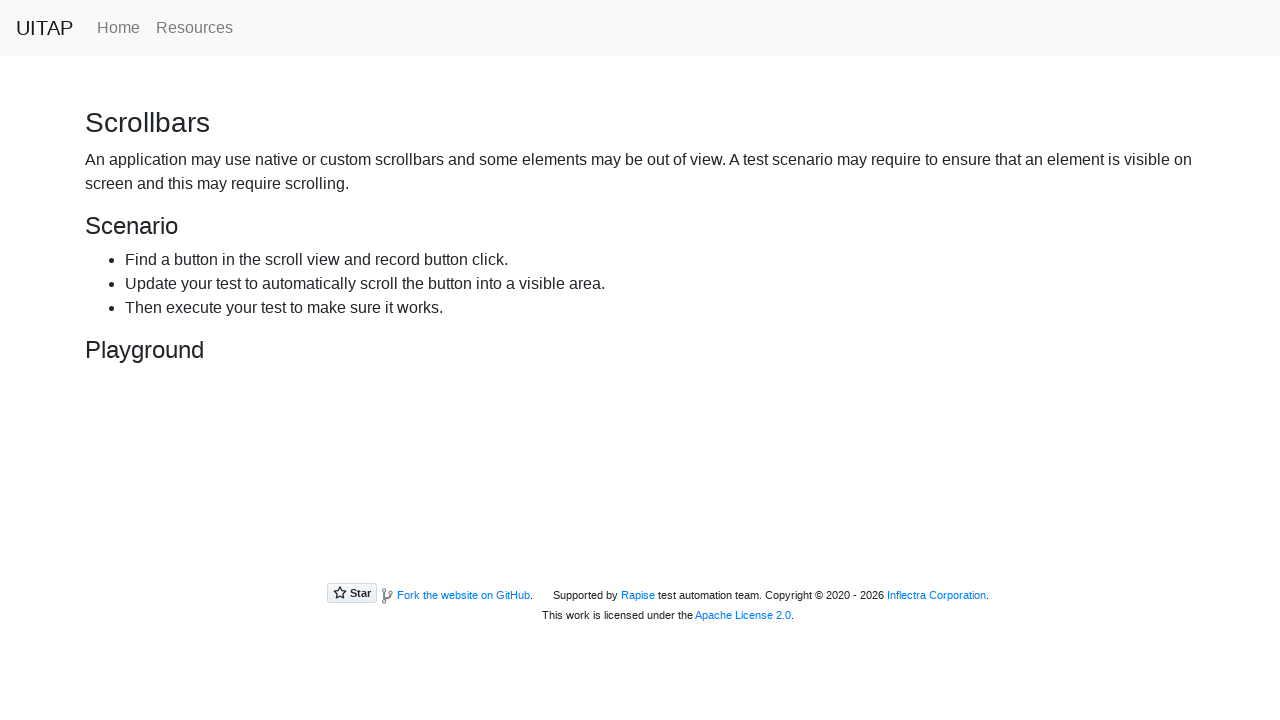

Navigated to scrollbars test page
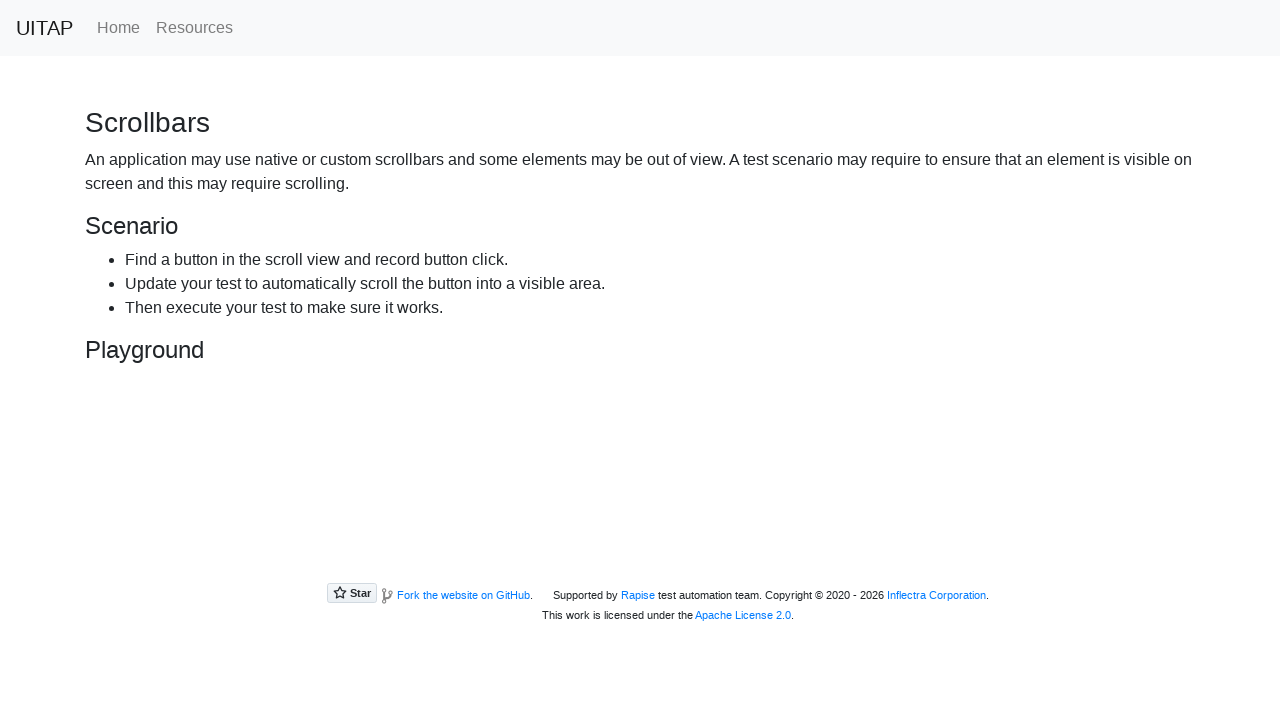

Clicked hiding button after auto-scrolling to make it visible at (234, 448) on #hidingButton
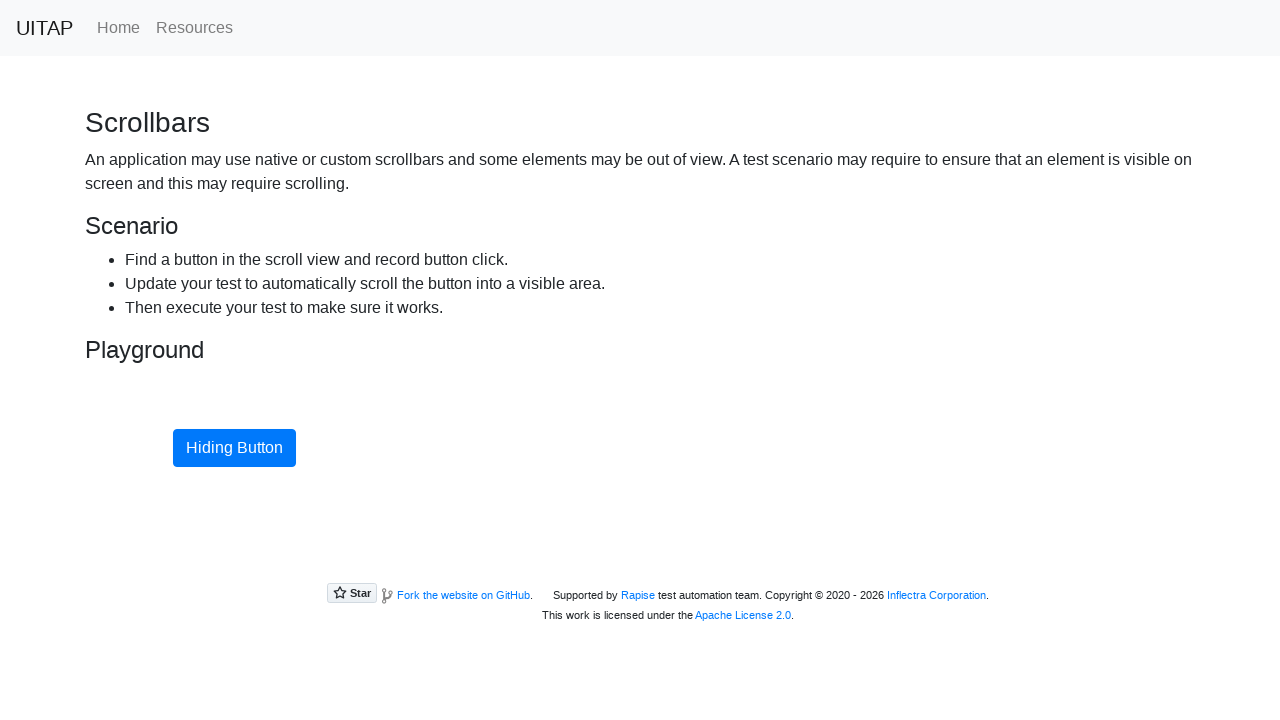

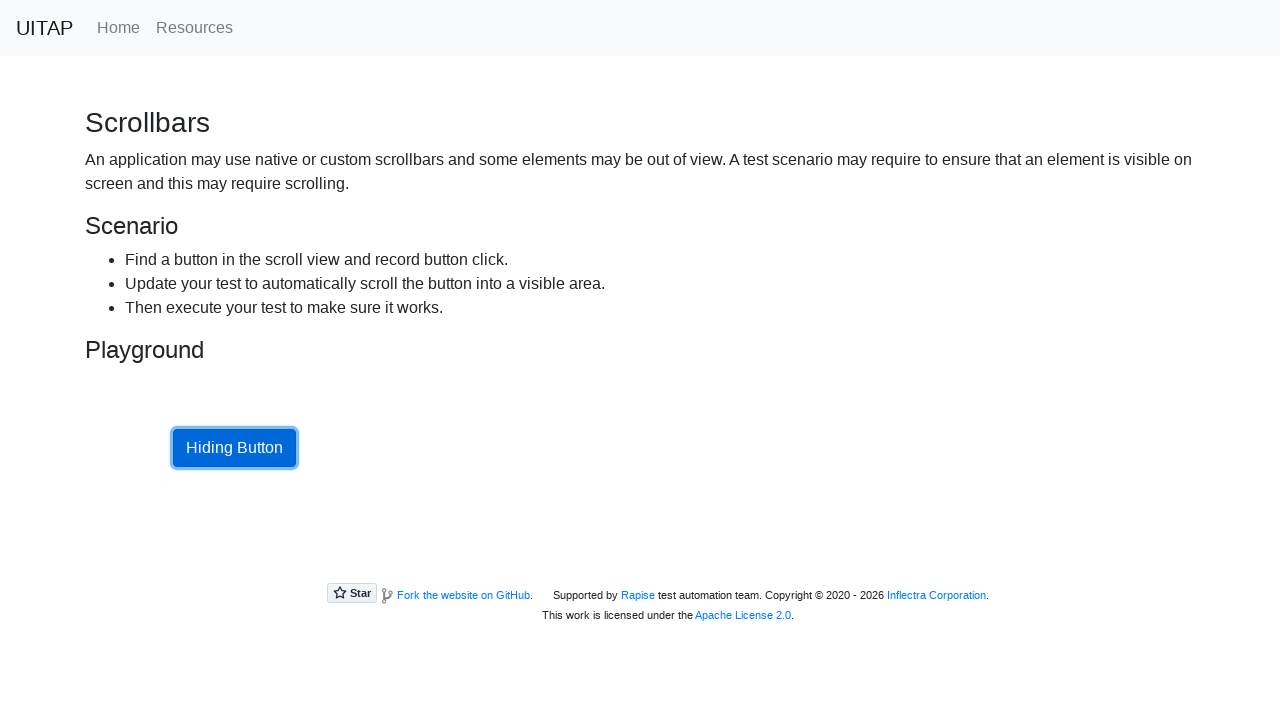